Tests the TOEIC test dates search functionality by selecting a region filter checkbox (離島/Offshore Islands) and clicking the search button to display filtered exam dates.

Starting URL: https://www.toeic.com.tw/toeic/listening-reading/registration/test-dates/

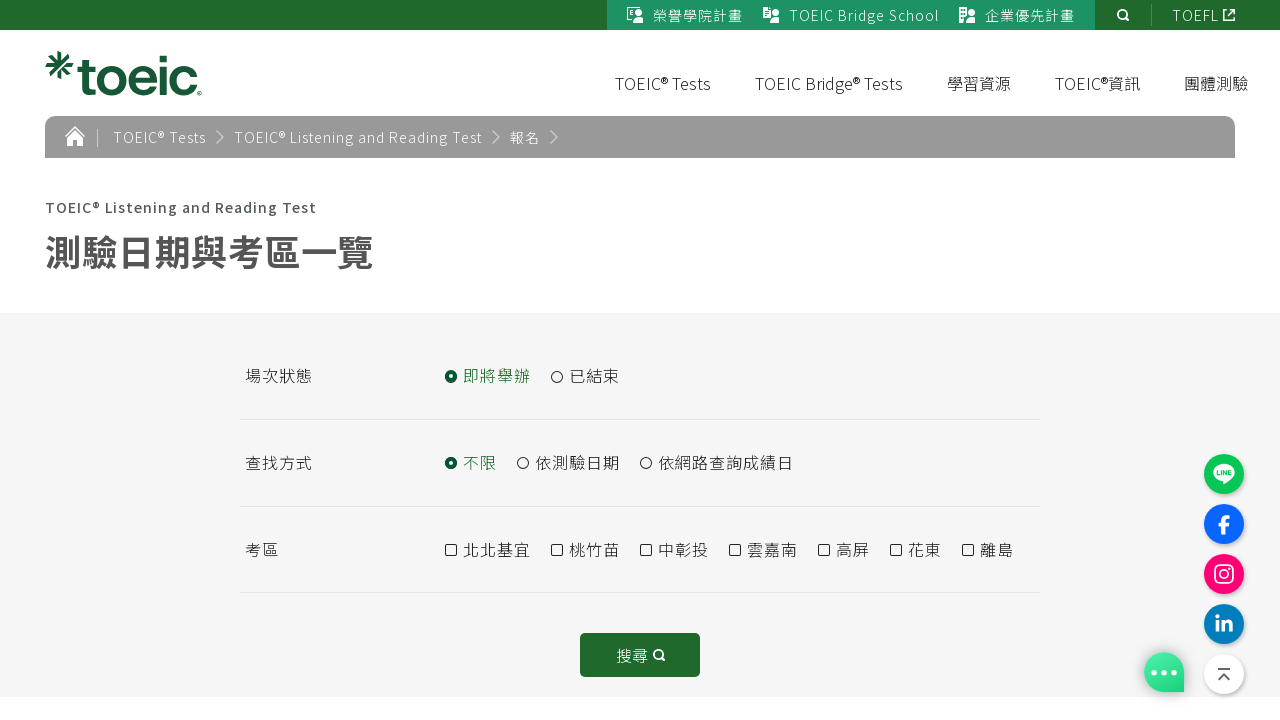

Filter tool section became visible
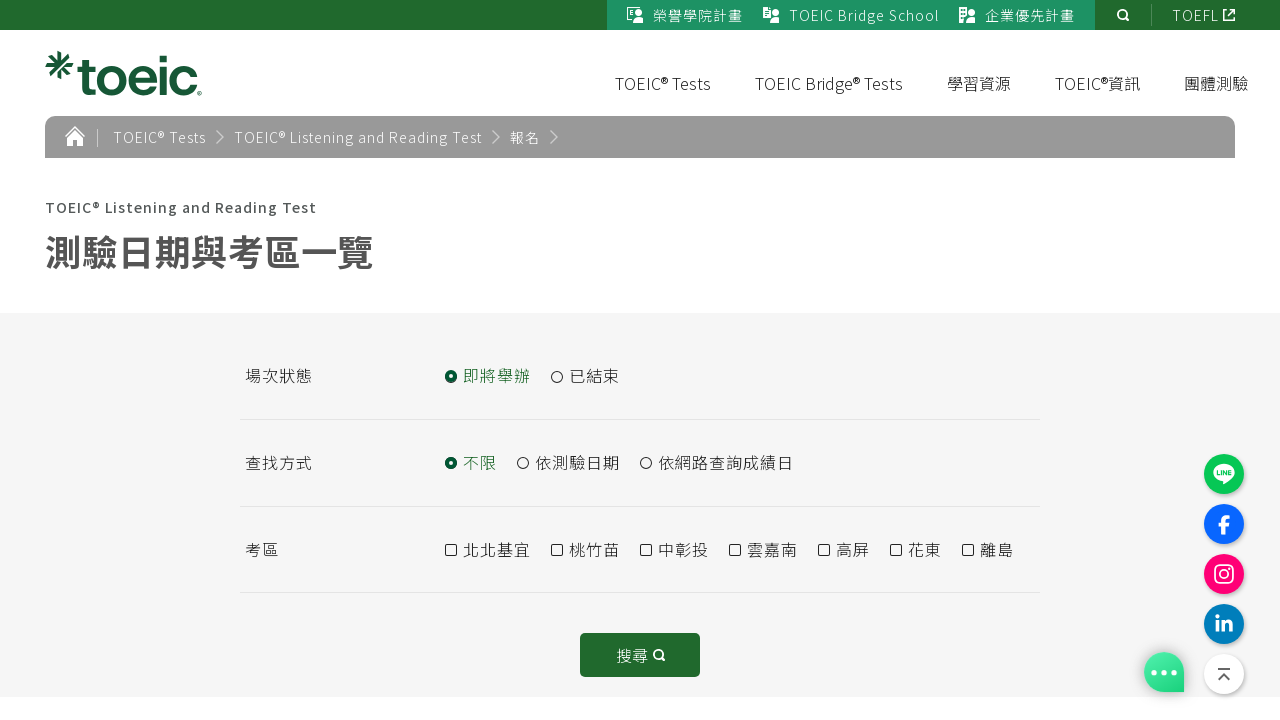

Clicked the '離島/Offshore Islands' region filter checkbox
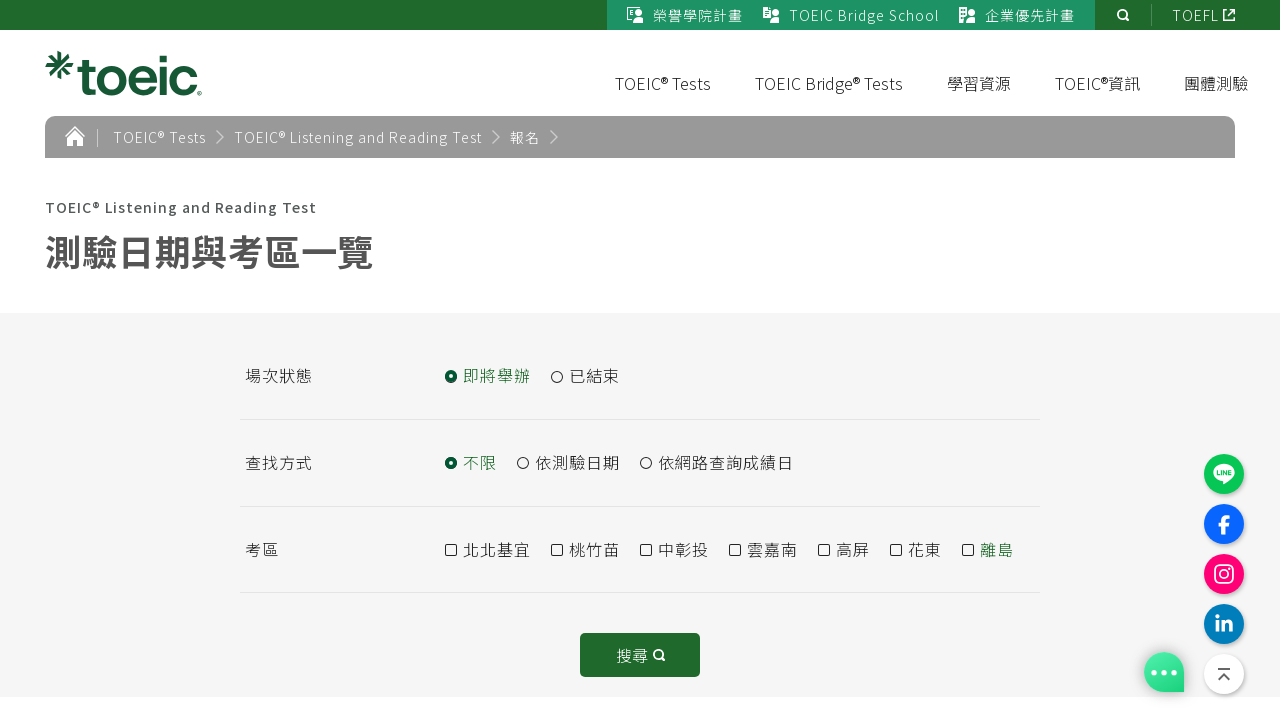

Waited 2 seconds for filter to apply
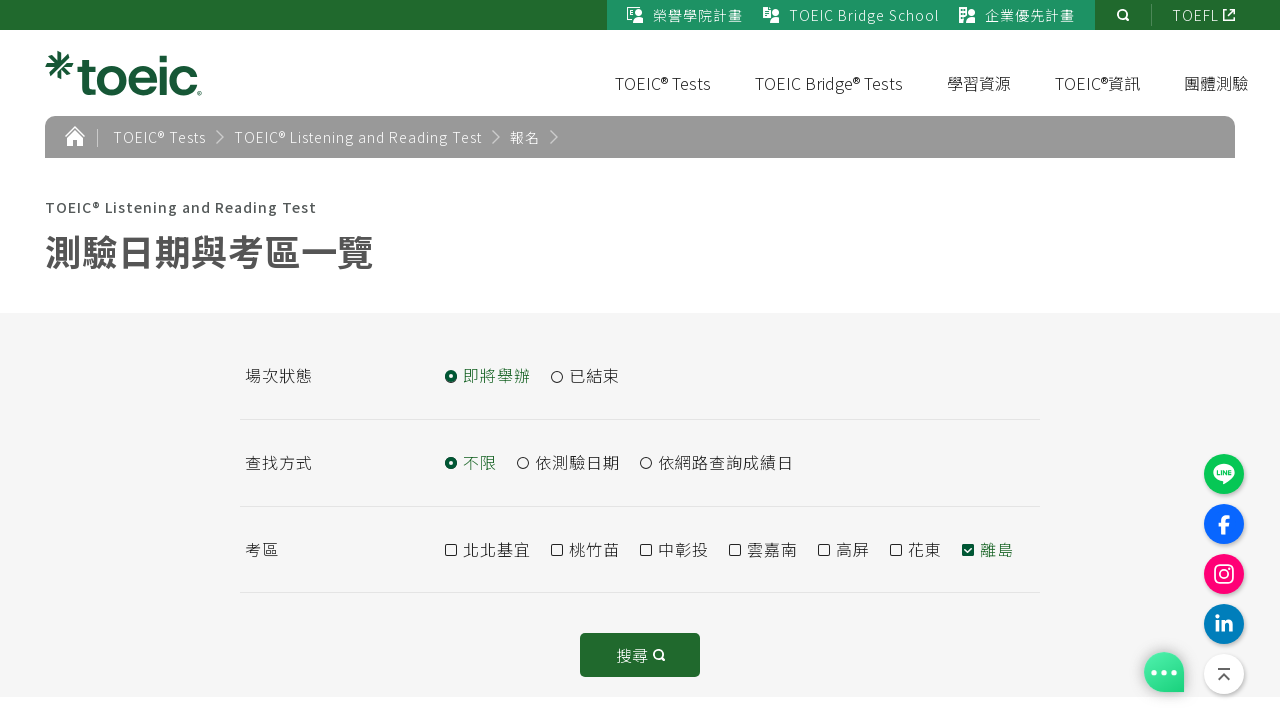

Clicked the search button to filter exam dates at (640, 655) on button.btn.btn--serch.js-search.gtm-test-search
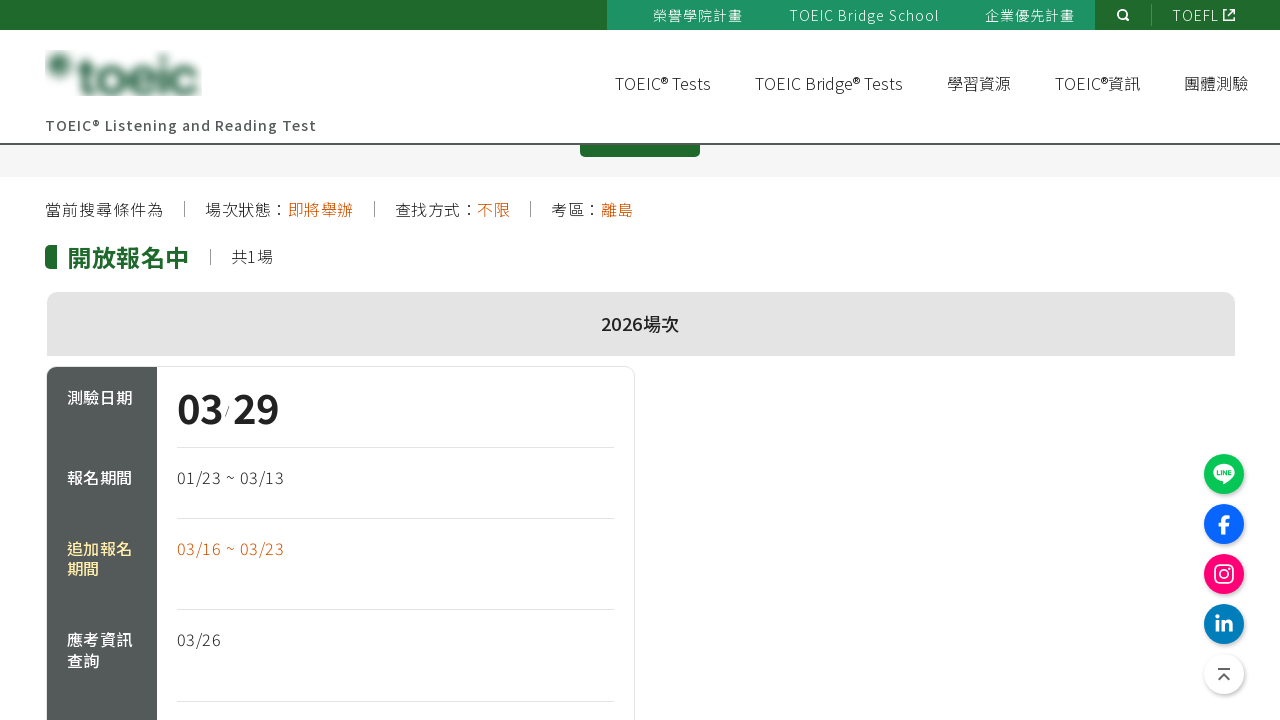

Filtered results table loaded
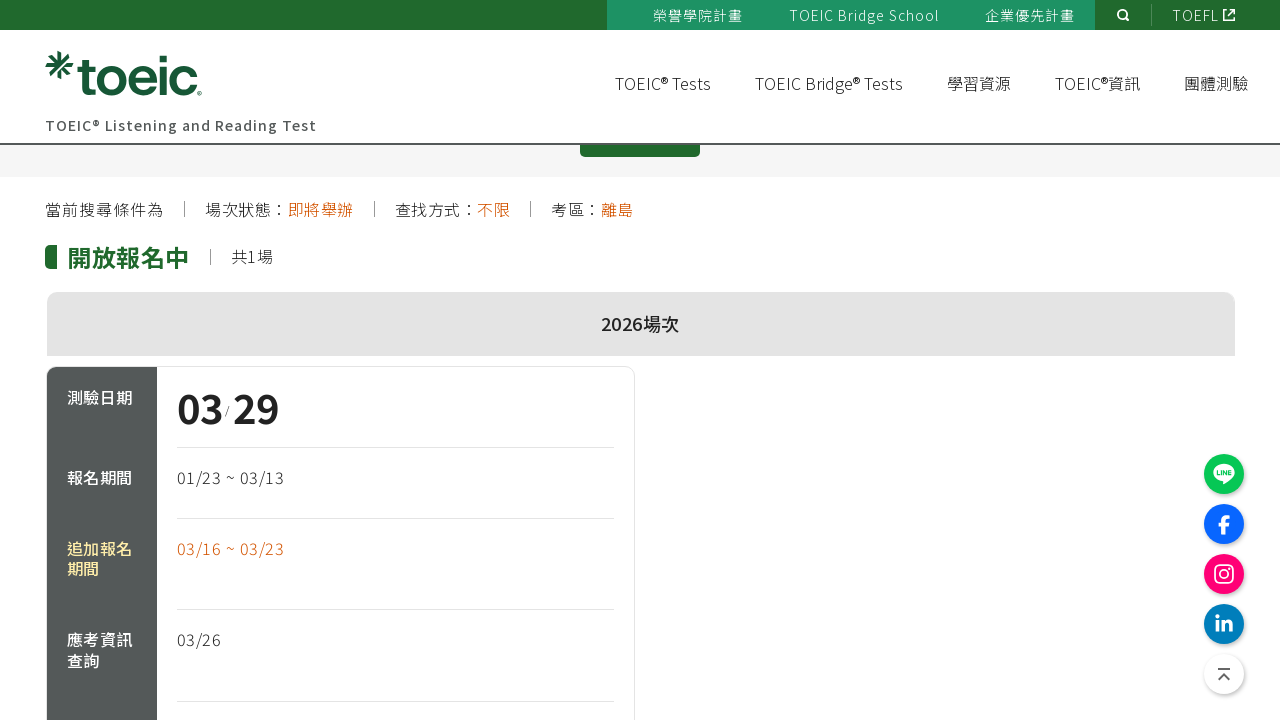

Exam date information verified to be displayed
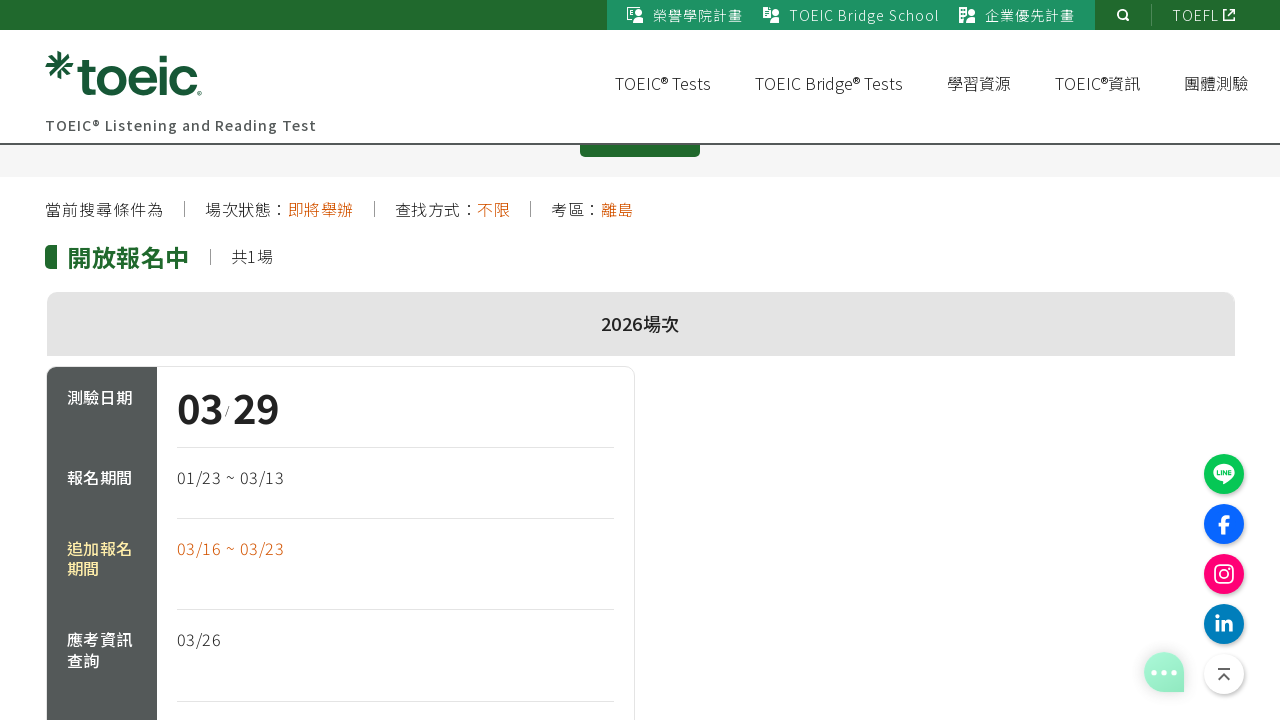

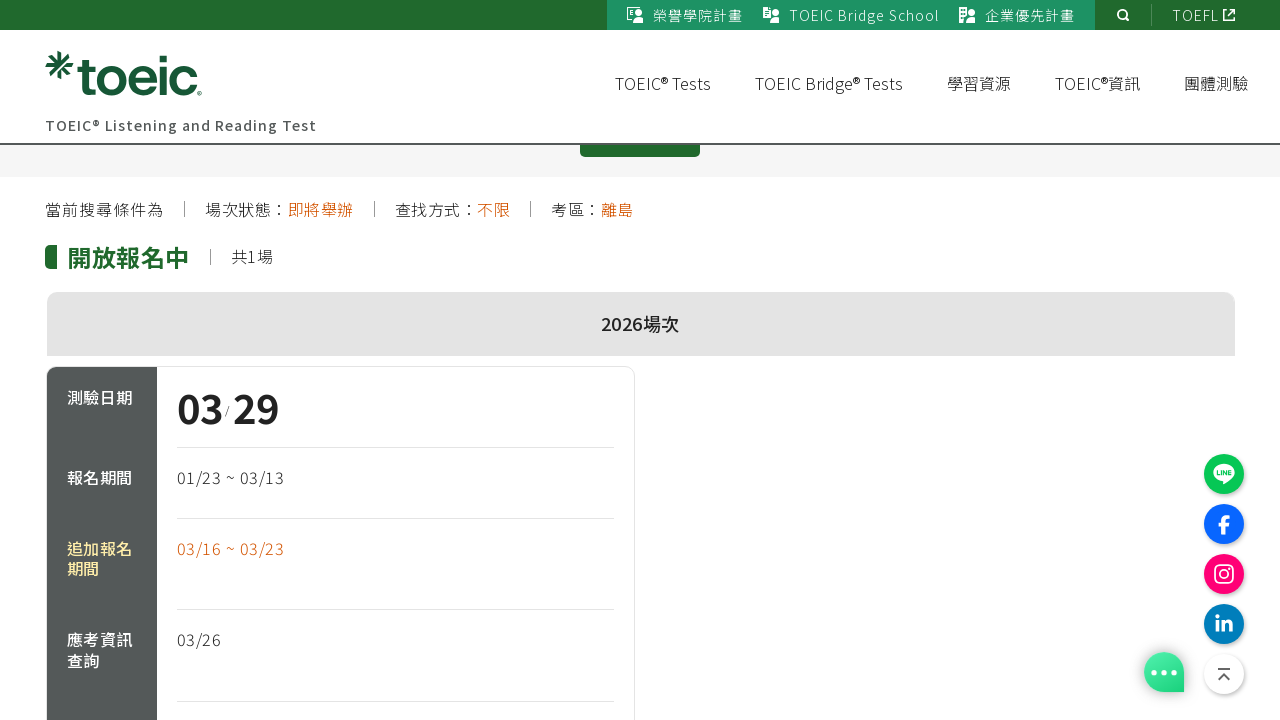